Tests slider interaction by dragging a volume slider to different positions (25%, 75%, and 55%) using click and drag actions

Starting URL: https://training-support.net/webelements/sliders

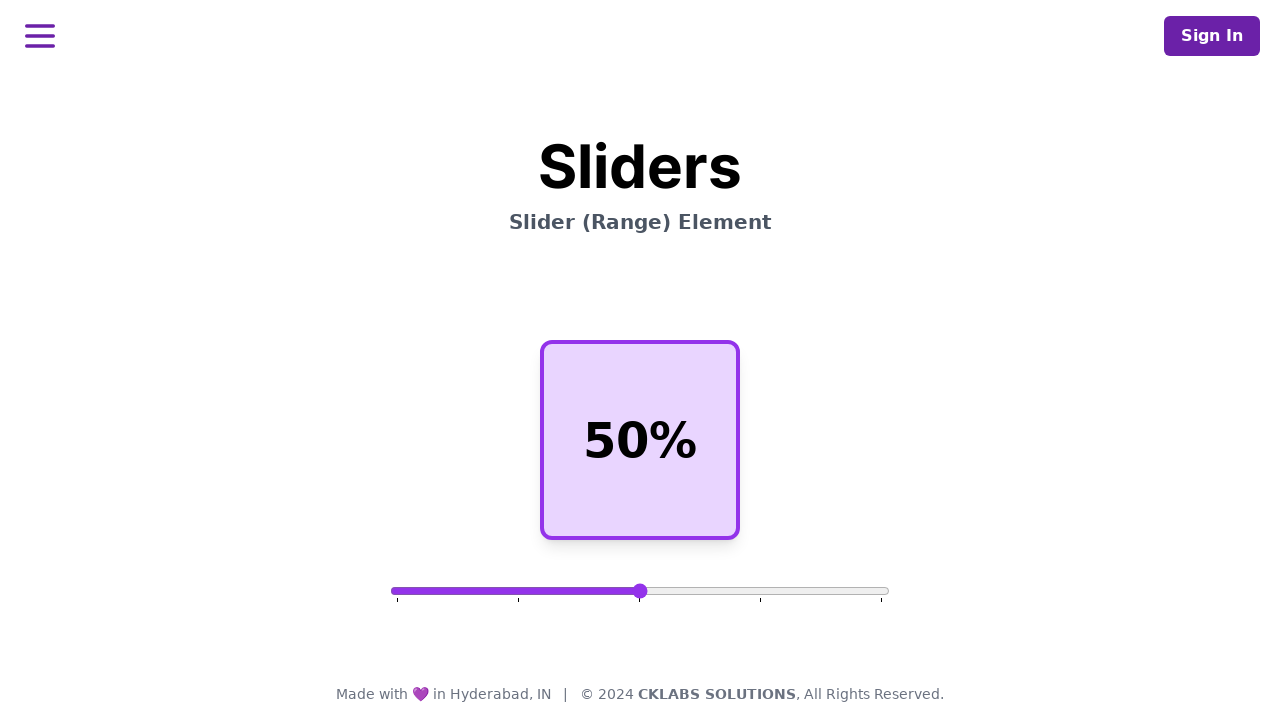

Located volume slider element
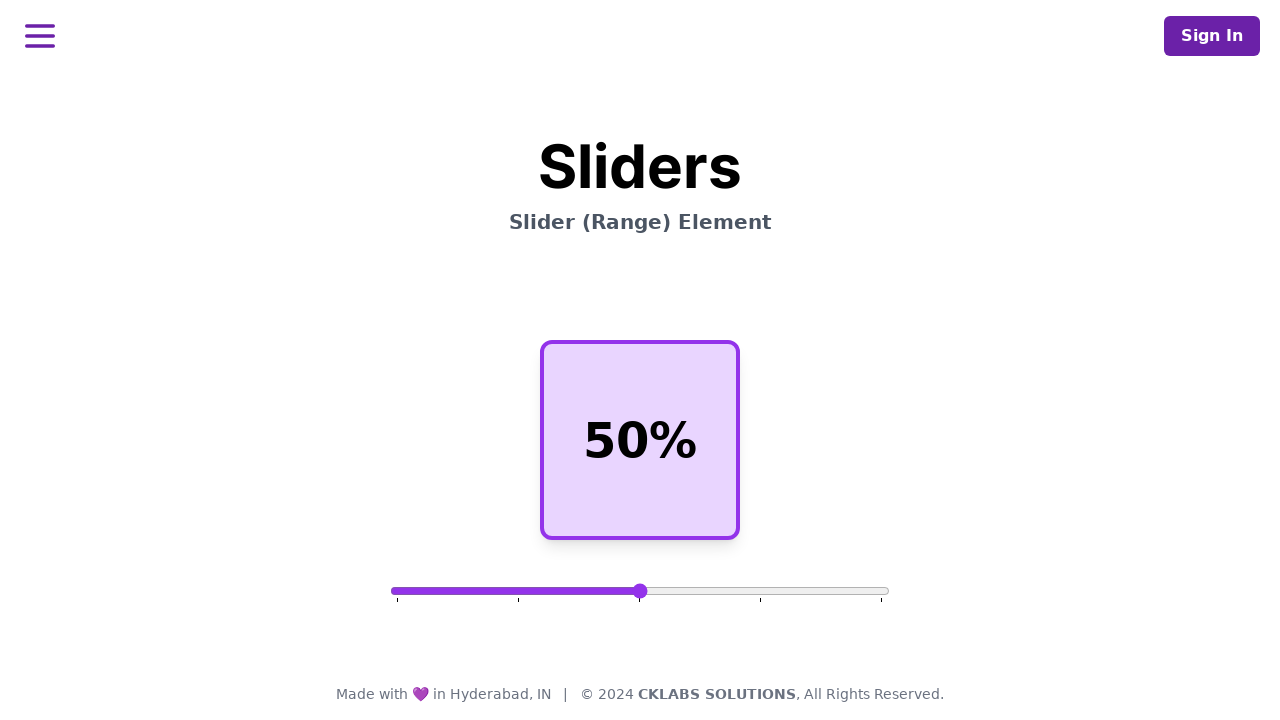

Volume slider is now visible
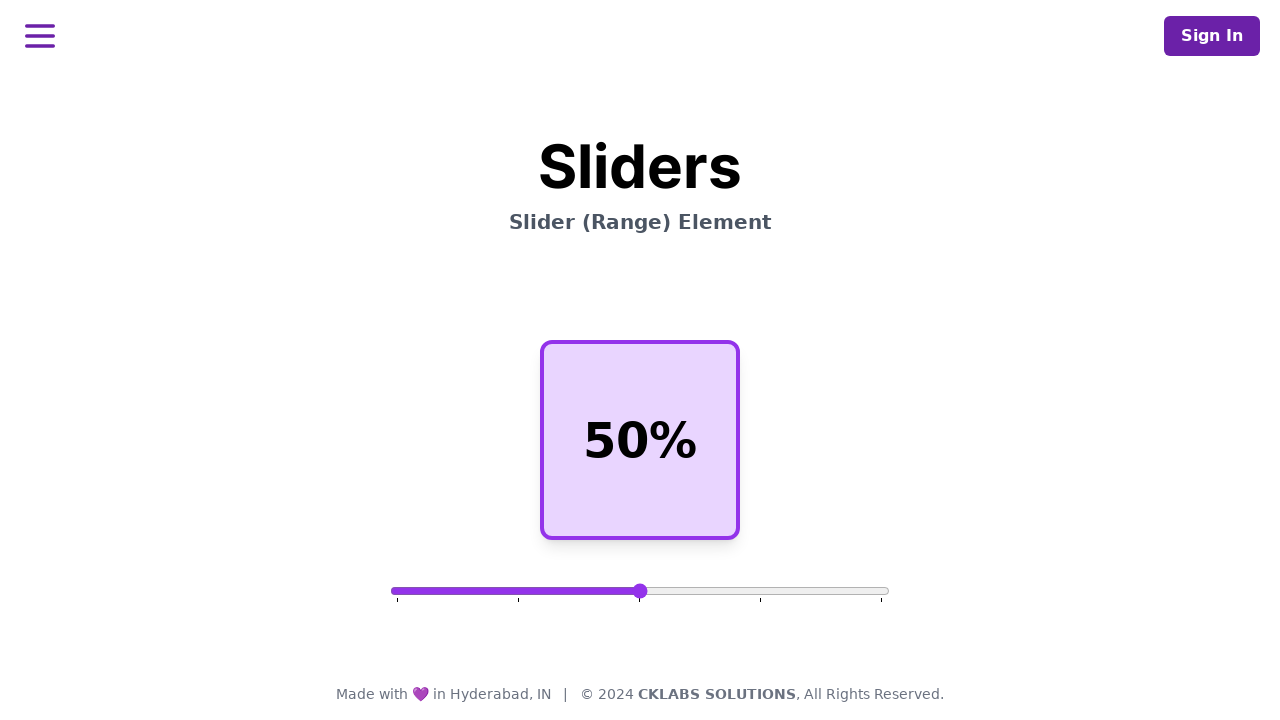

Retrieved slider bounding box for precise drag calculations
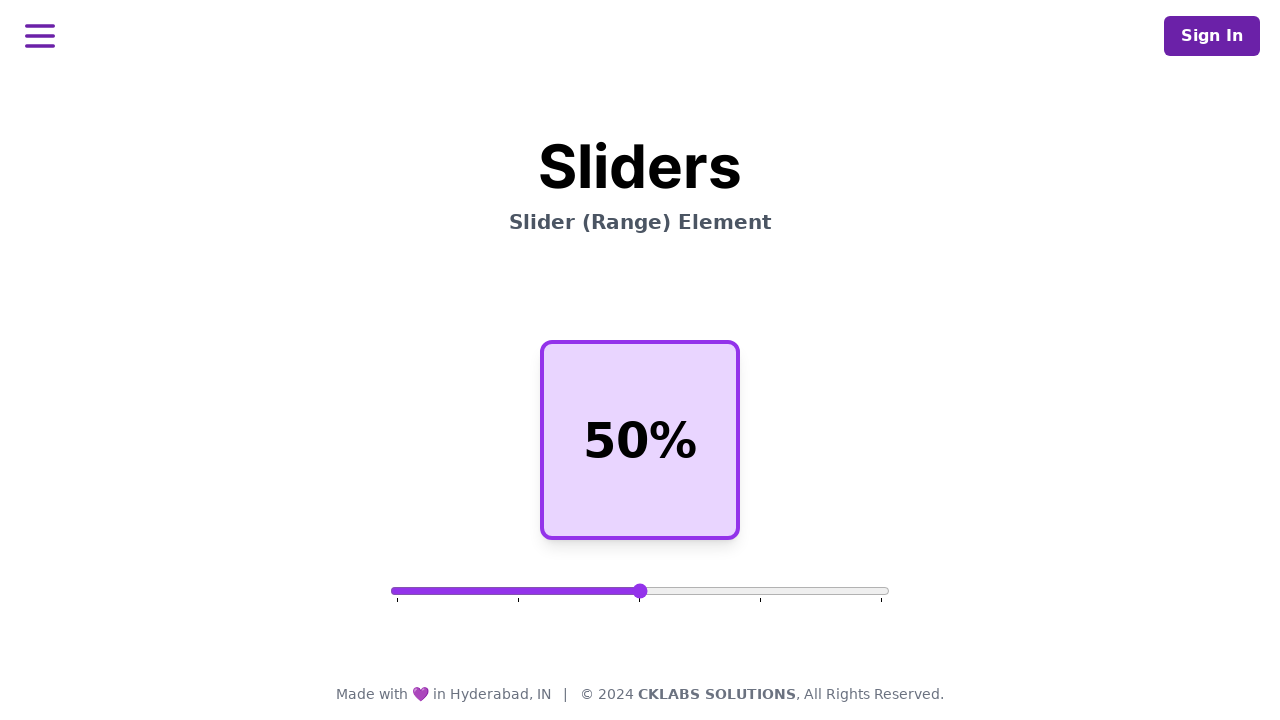

Dragged slider to approximately 25% position at (515, 591)
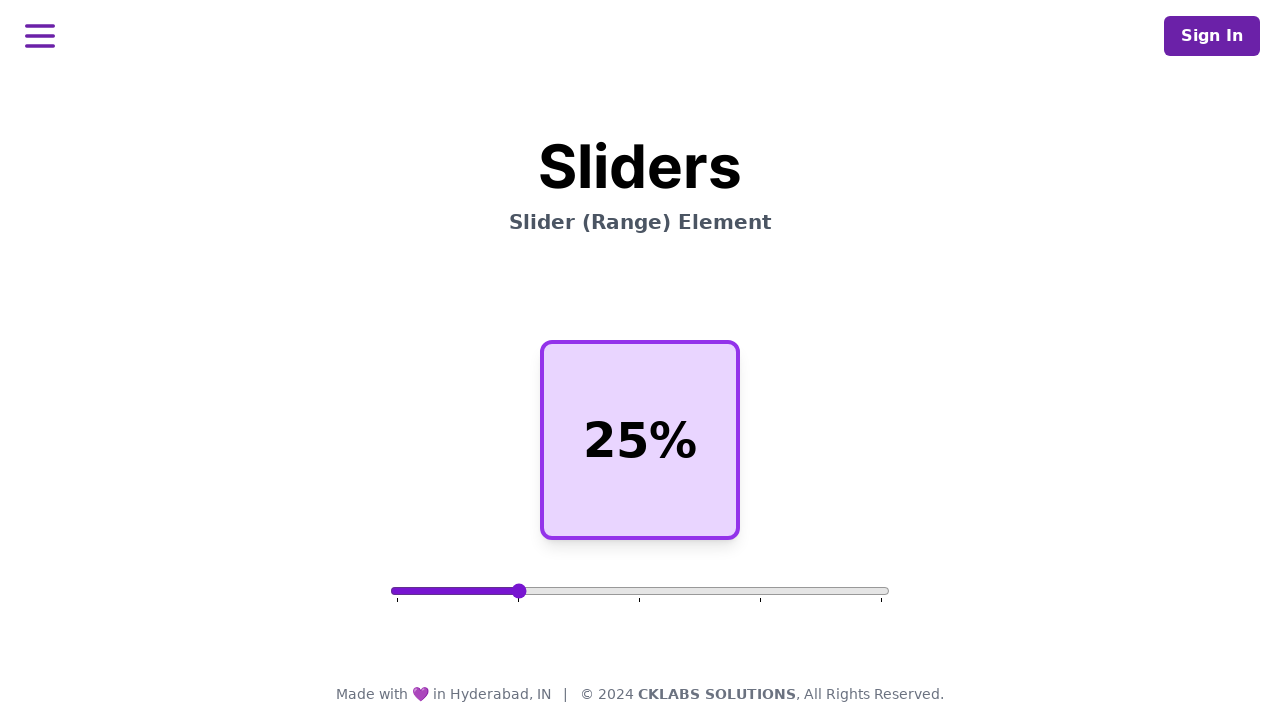

Dragged slider to approximately 75% position at (765, 591)
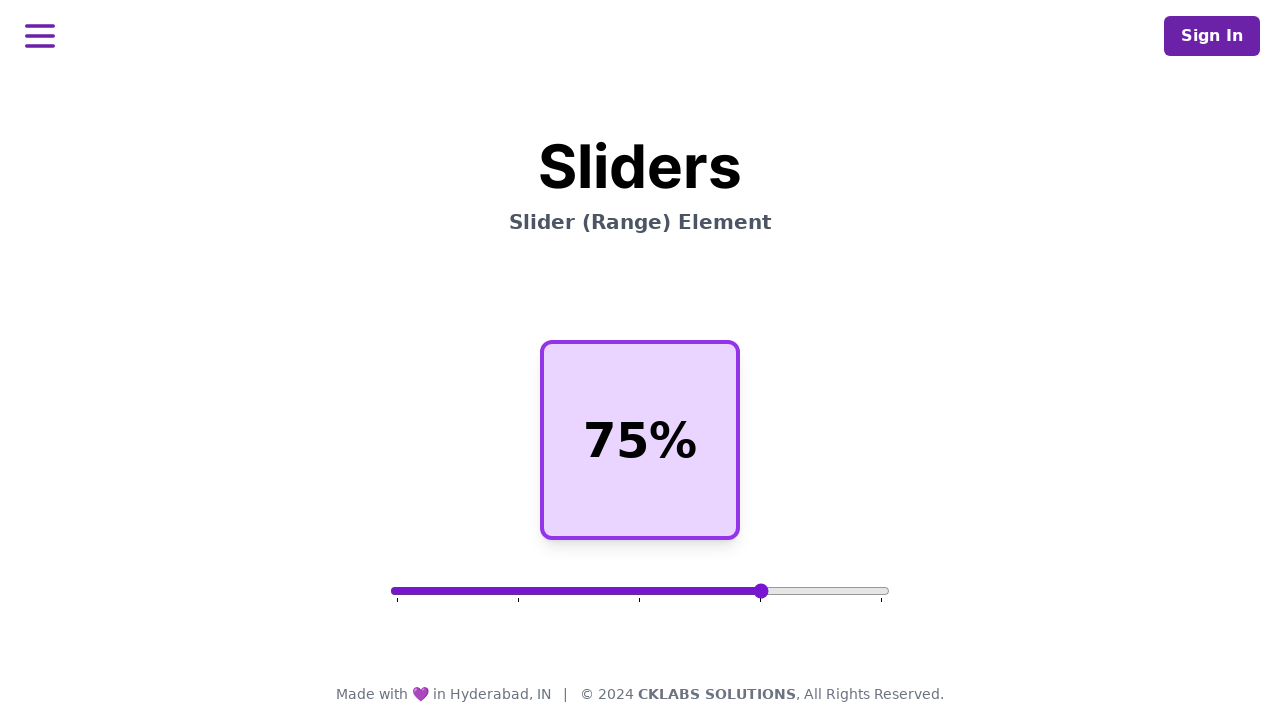

Dragged slider to approximately 55% position at (665, 591)
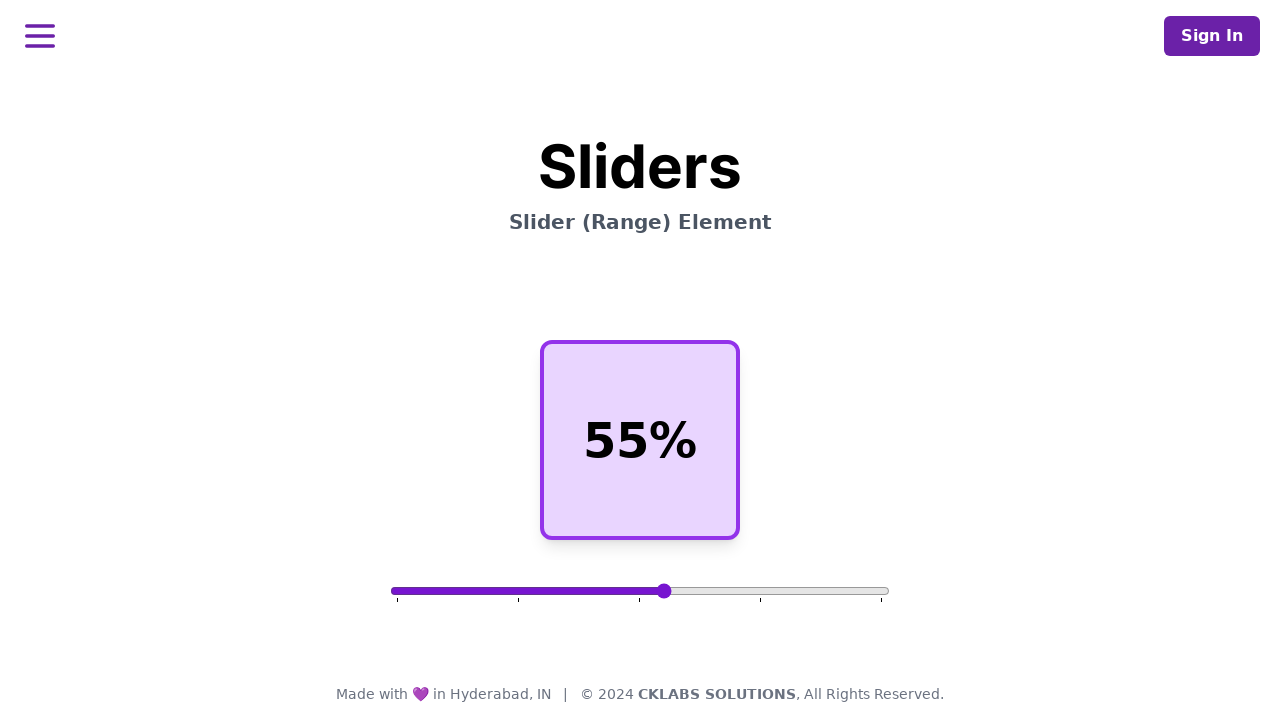

Volume display element is present and visible
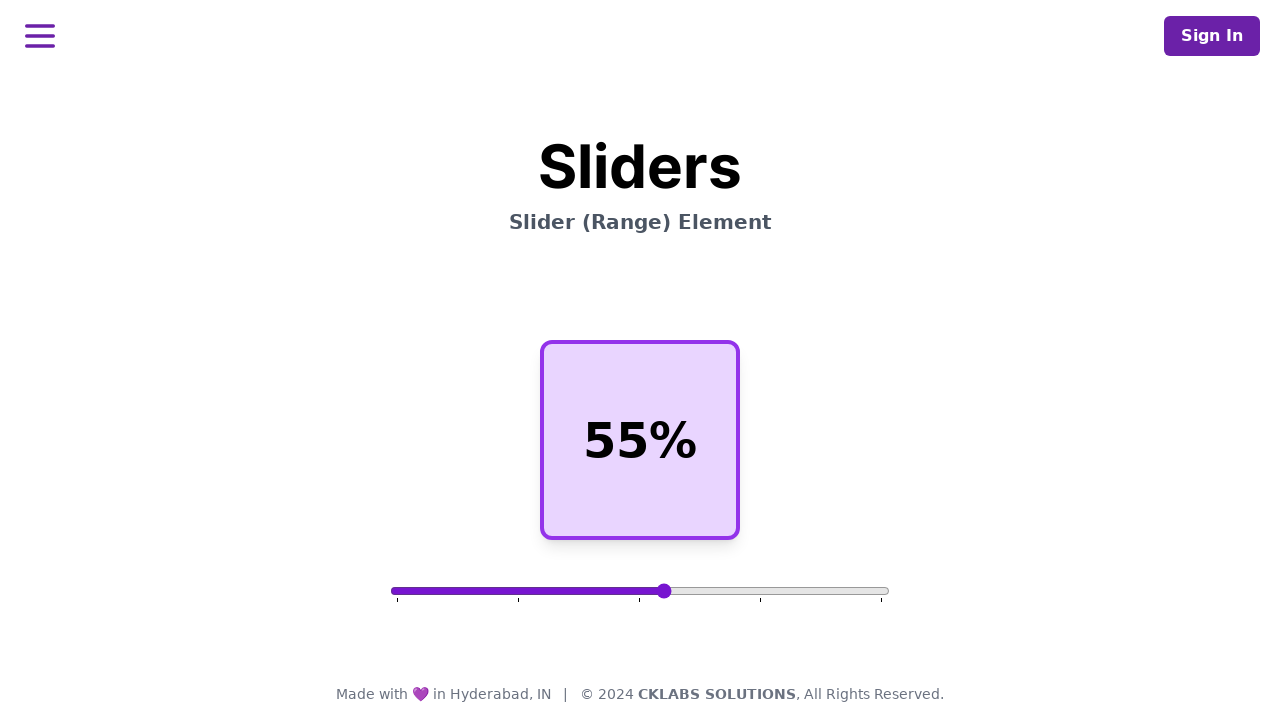

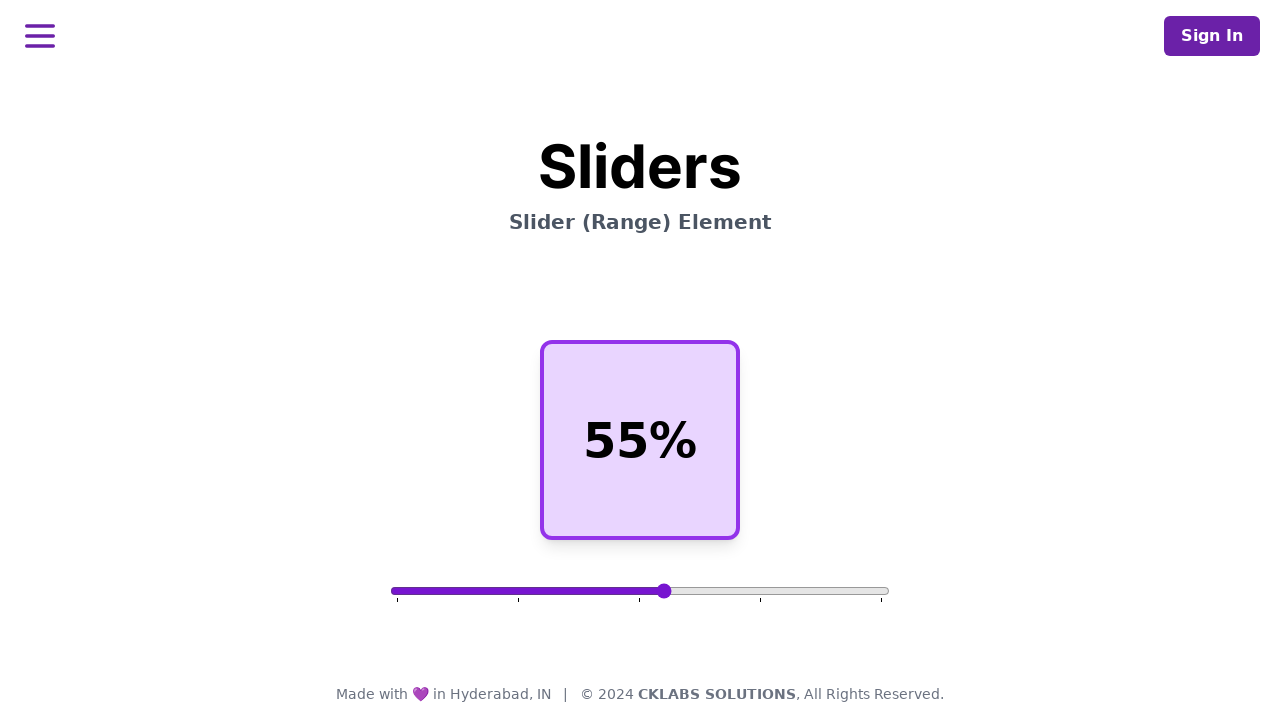